Tests table sorting functionality by clicking the Due column header and verifying values are sorted in ascending order

Starting URL: http://the-internet.herokuapp.com/tables

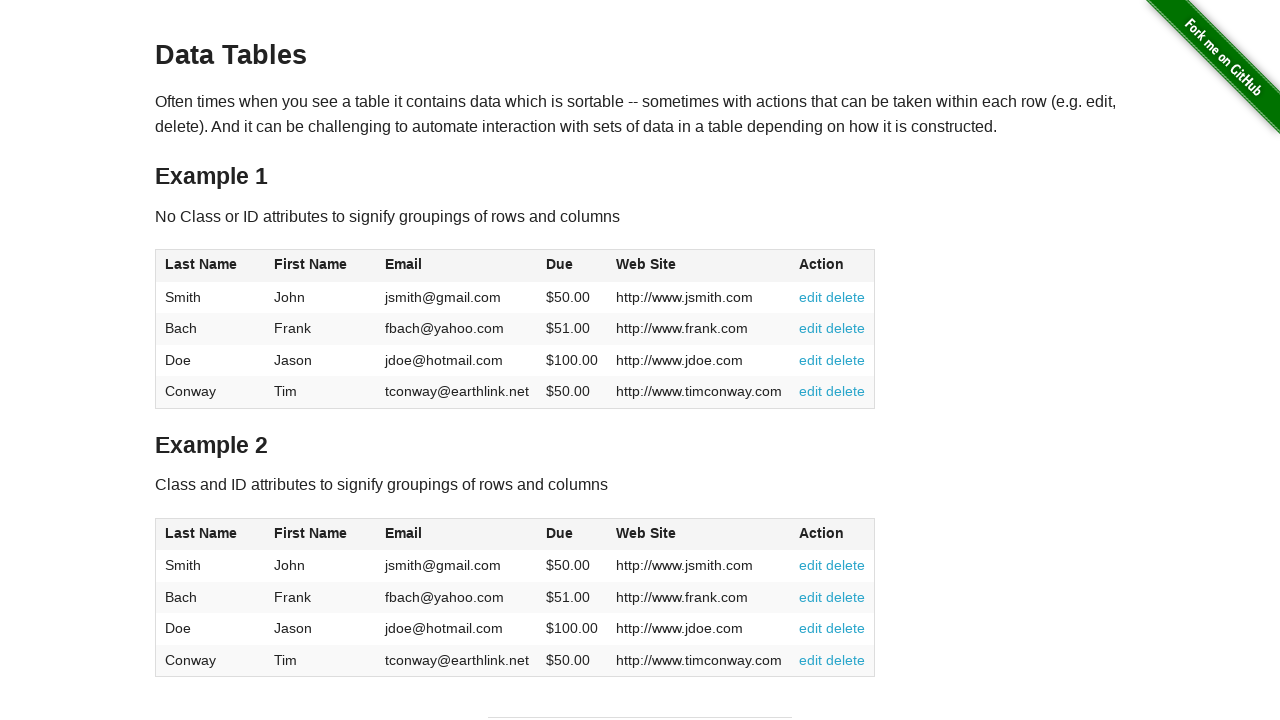

Clicked Due column header to sort ascending at (572, 266) on #table1 thead tr th:nth-of-type(4)
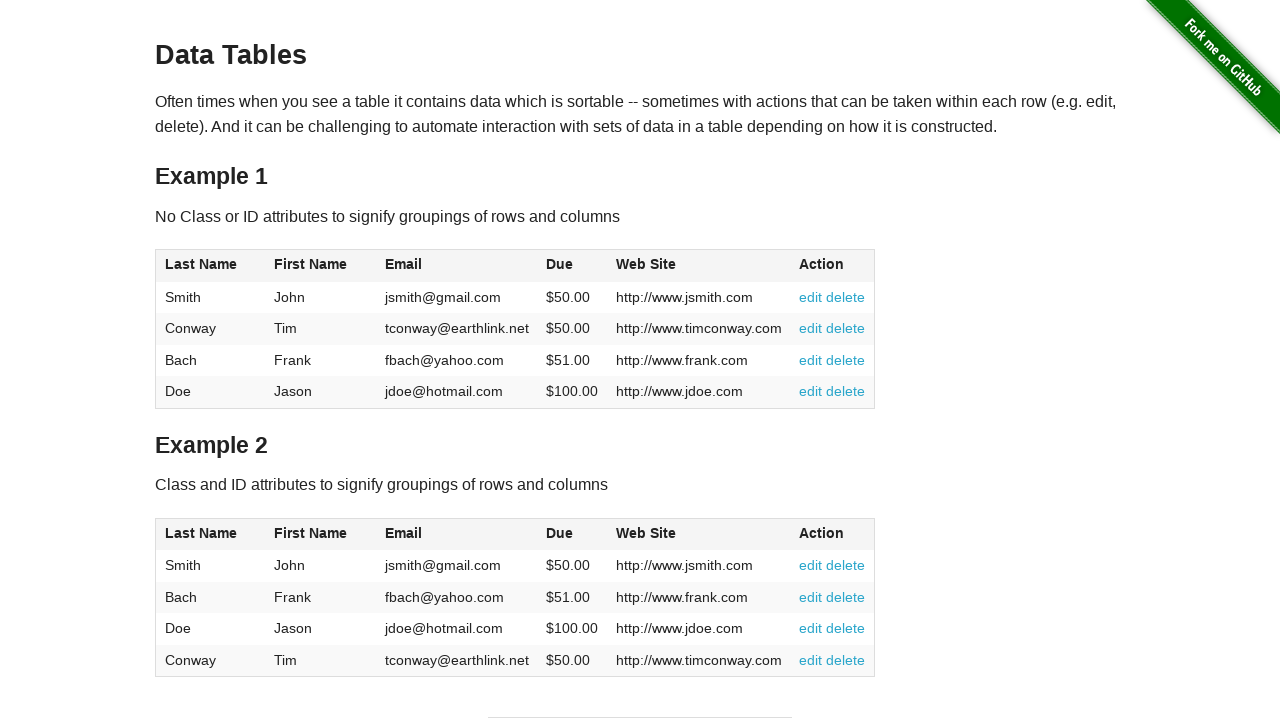

Verified table Due column values are loaded after sorting
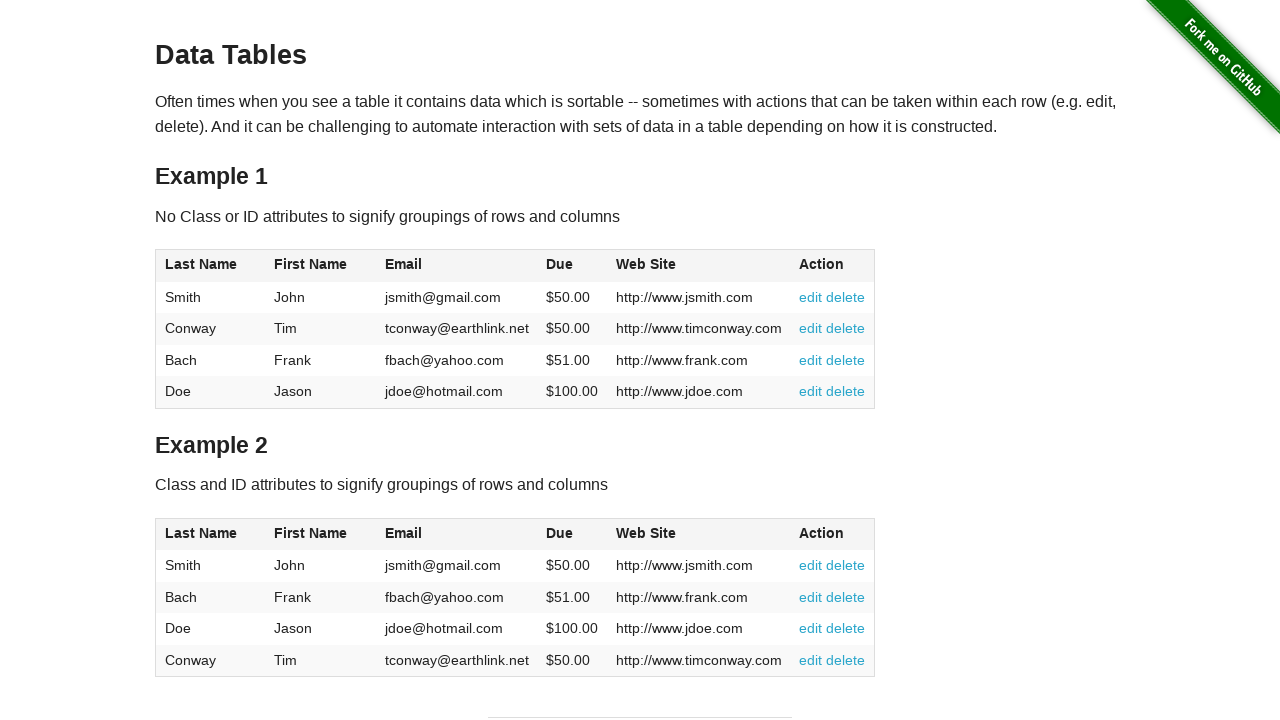

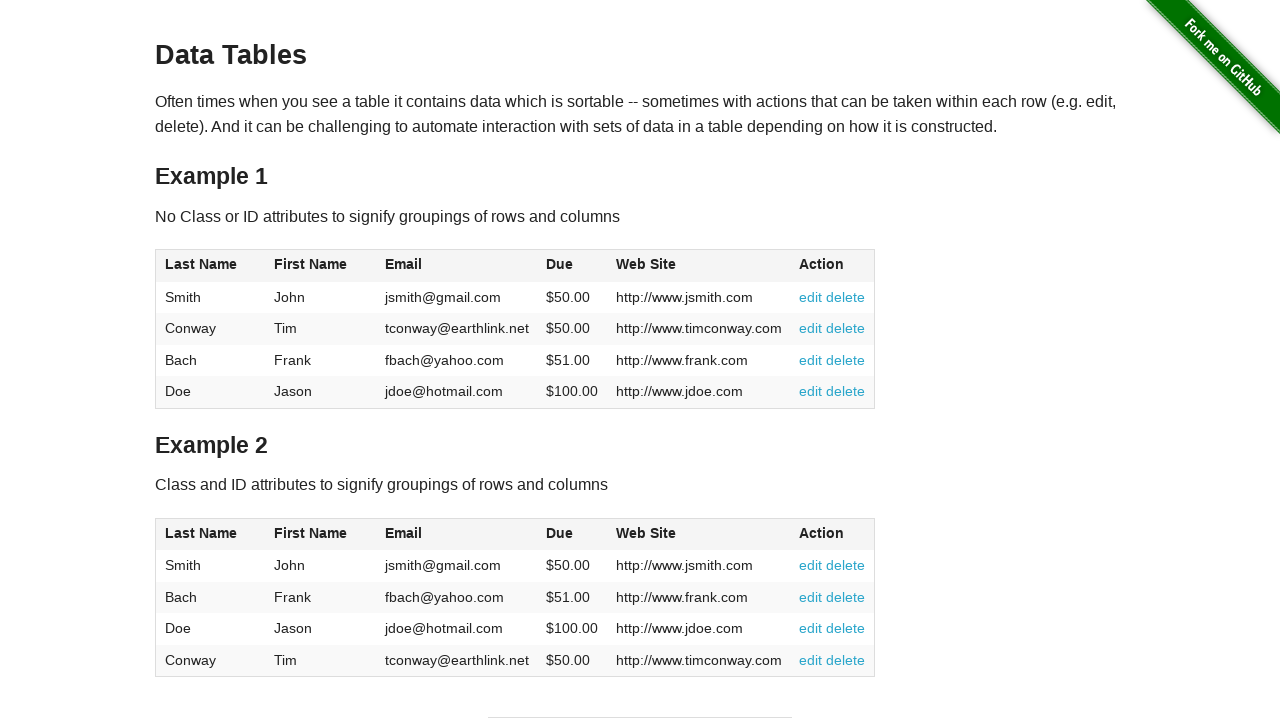